Tests navigation by clicking on the "Autocomplete" link on the Cydeo practice page and verifies the page loads

Starting URL: https://practice.cydeo.com/

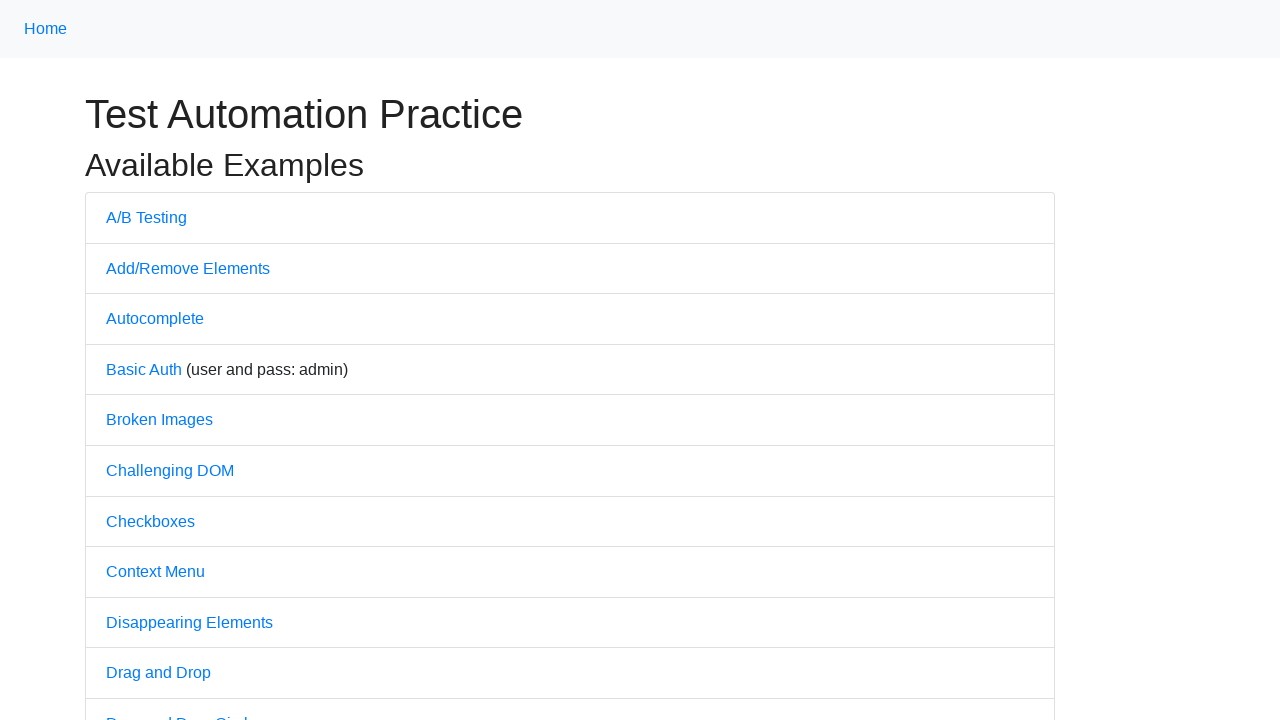

Clicked on the 'Autocomplete' link on the Cydeo practice page at (155, 319) on text=Autocomplete
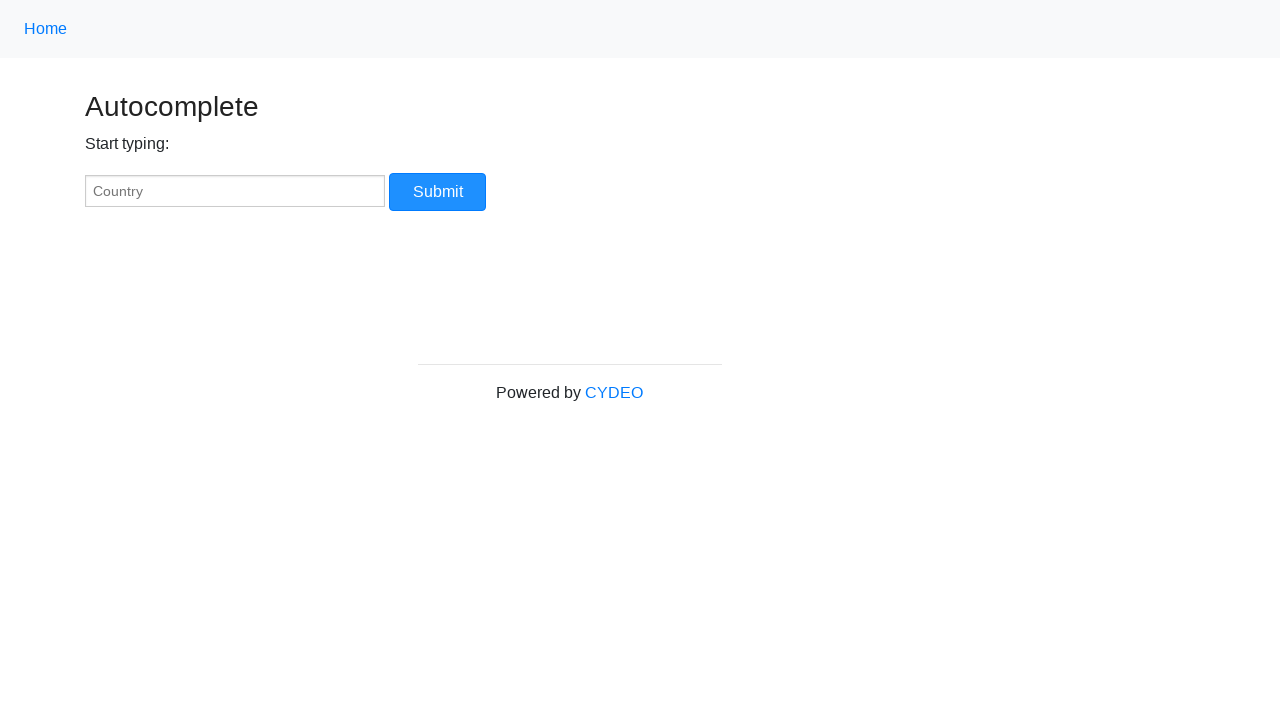

Autocomplete page loaded successfully (domcontentloaded state)
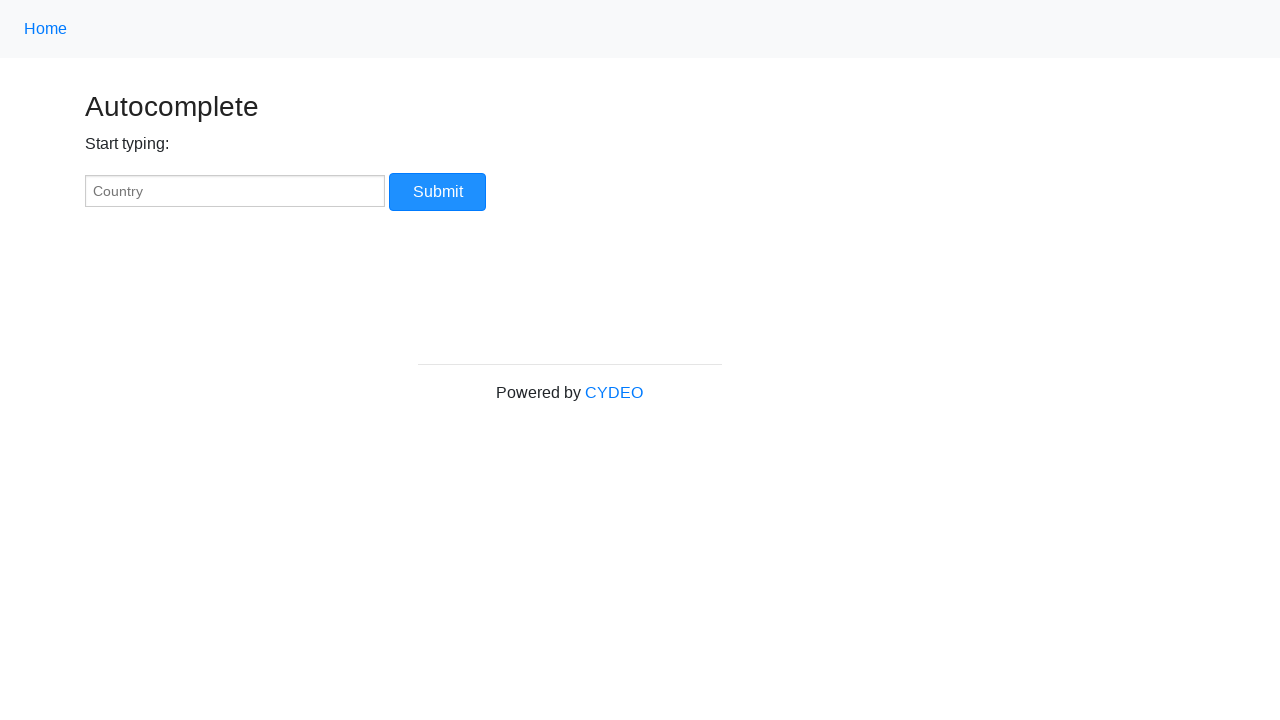

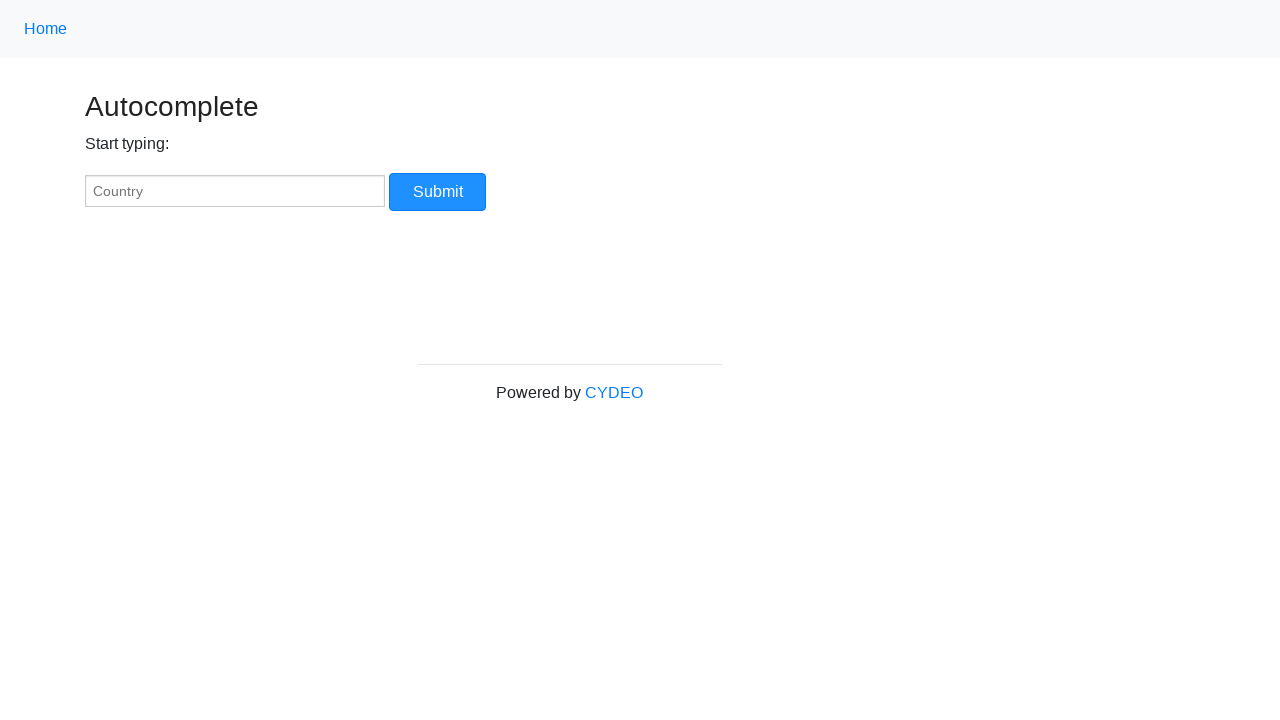